Tests dropdown selection by iterating through all options

Starting URL: https://www.selenium.dev/selenium/web/web-form.html

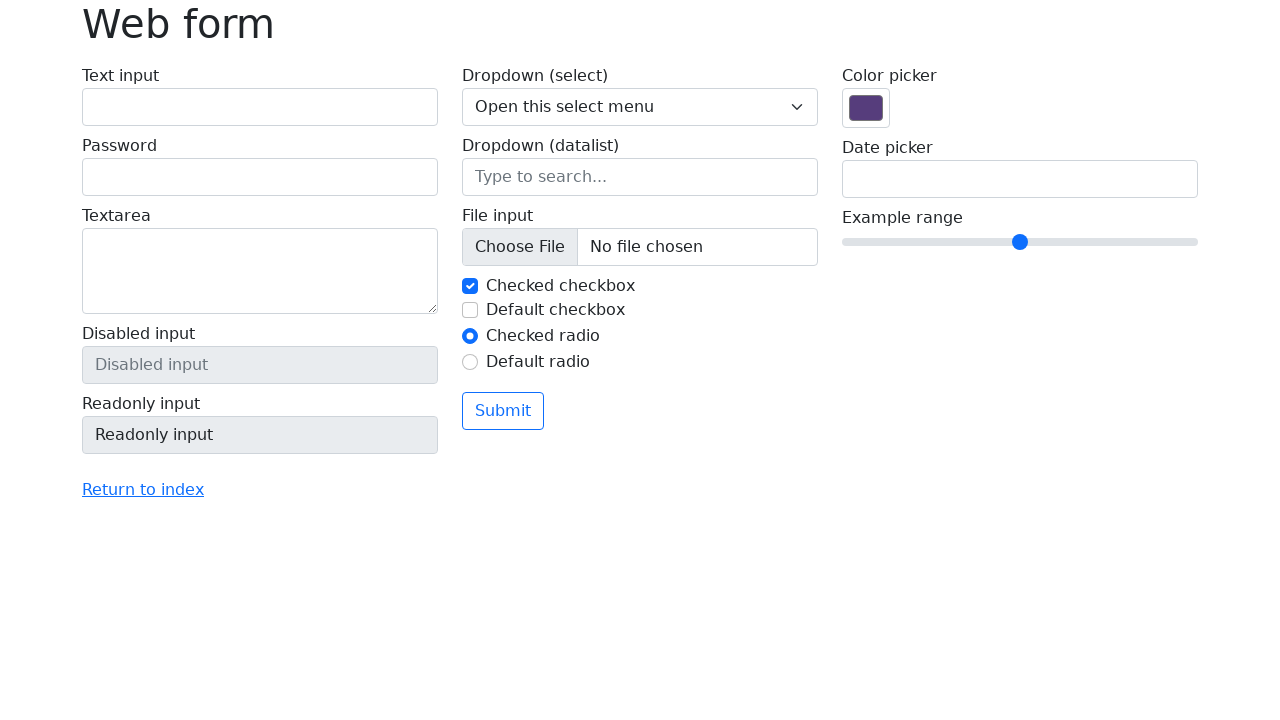

Selected dropdown option with value '1' on select[name='my-select']
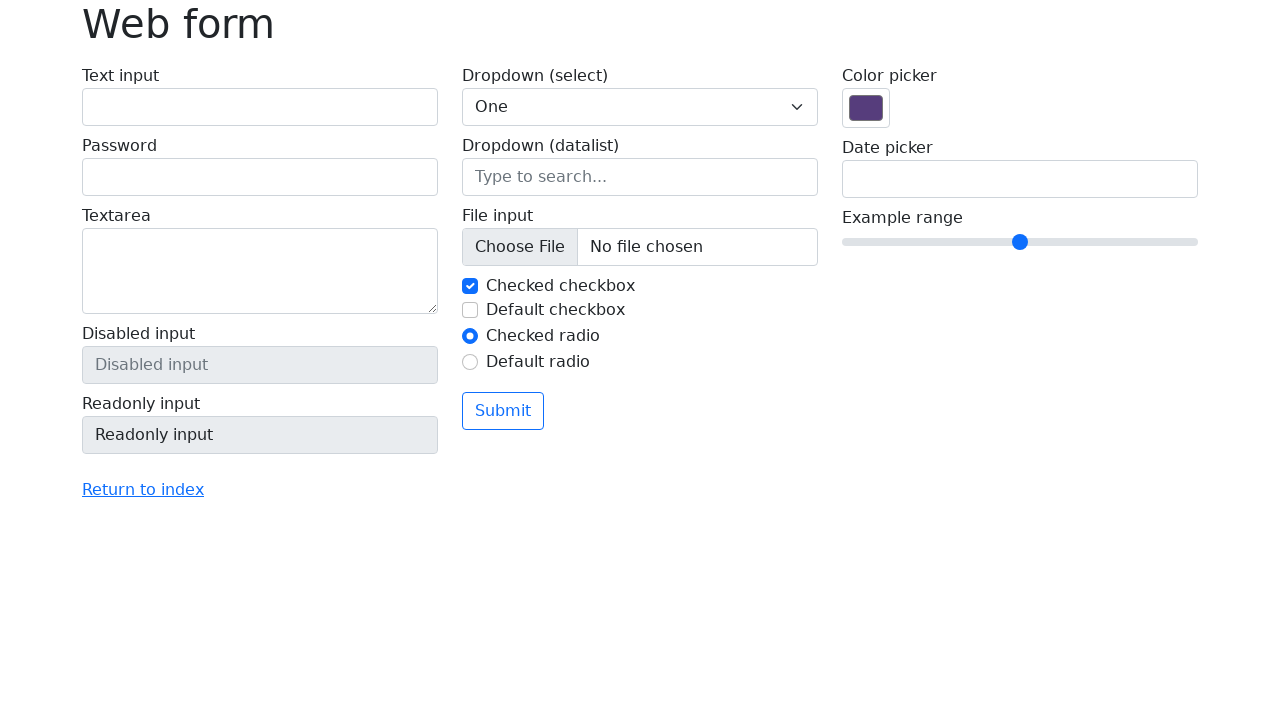

Selected dropdown option with value '2' on select[name='my-select']
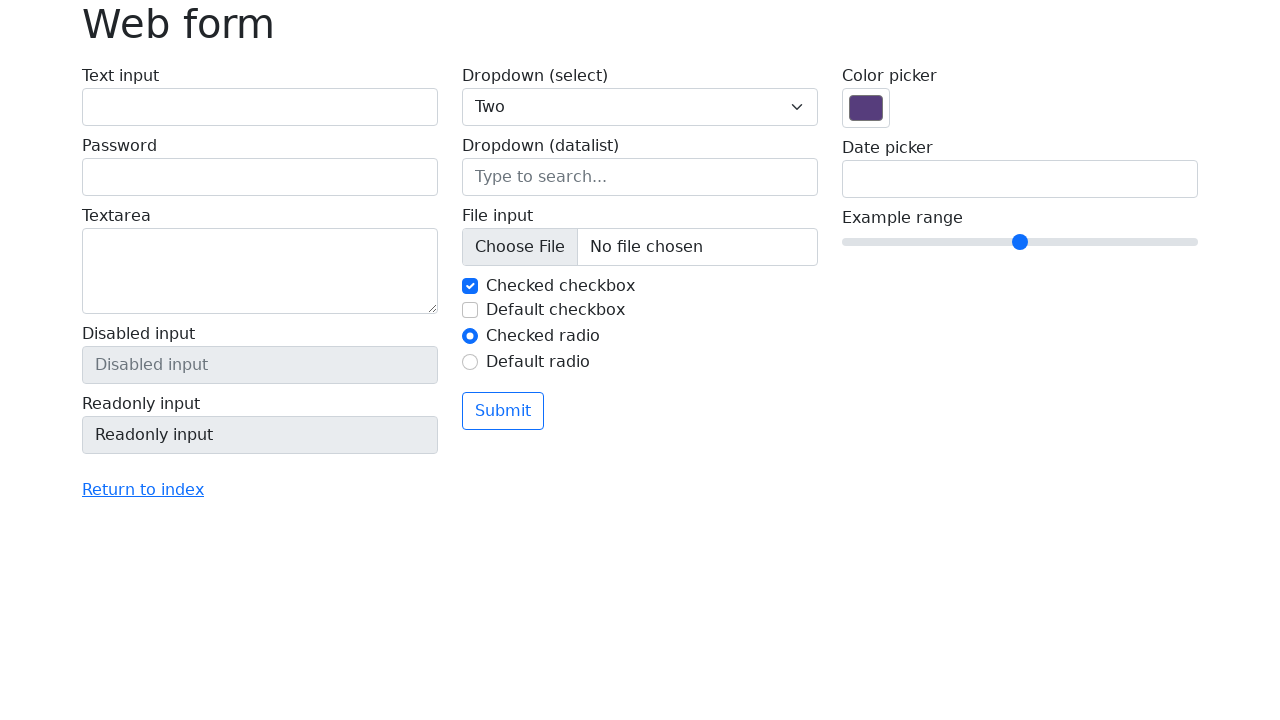

Selected dropdown option with value '3' on select[name='my-select']
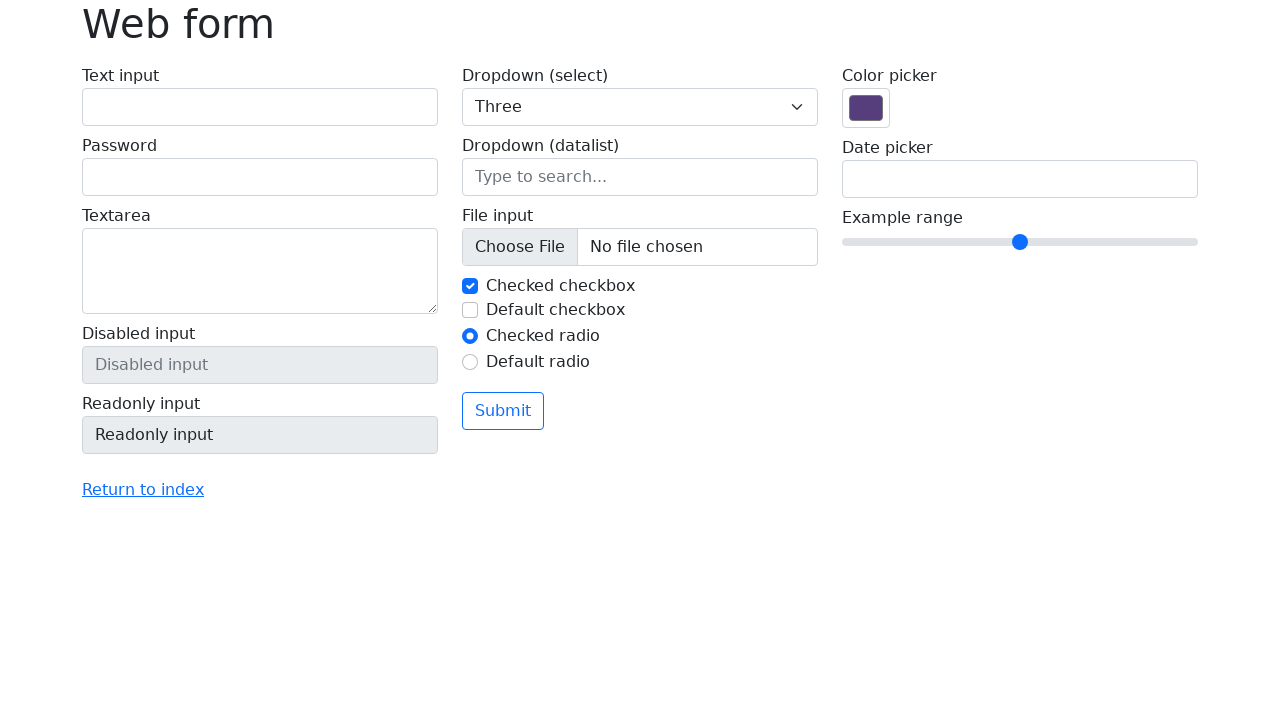

Selected dropdown option with label 'Three' on select[name='my-select']
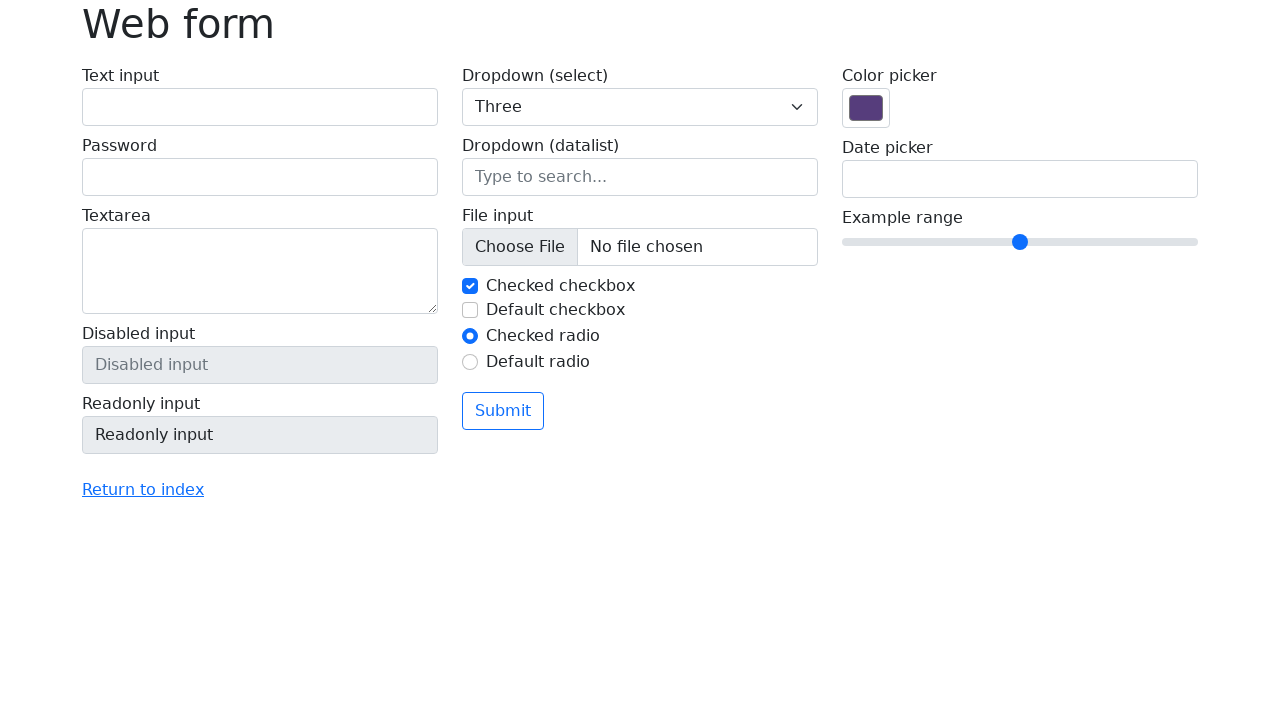

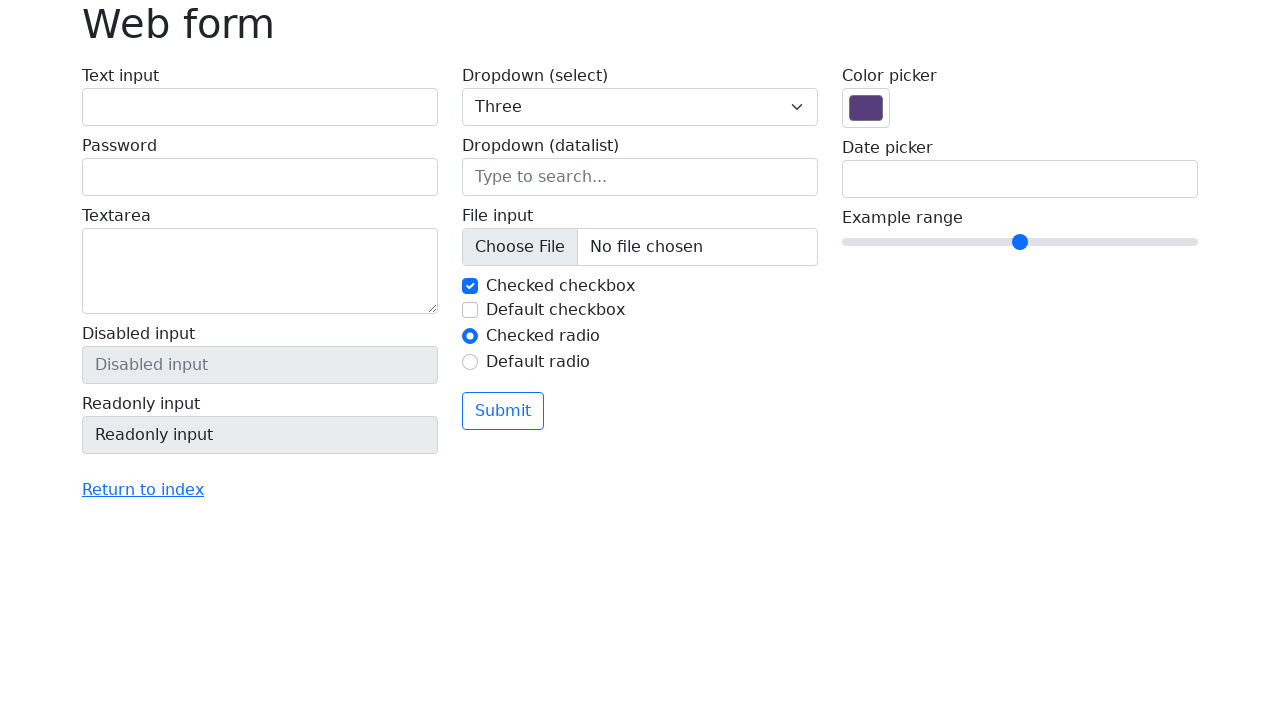